Tests locator functionality on OrangeHRM website by finding and clicking "Book a Free Demo" button, then locating and counting country dropdown options in the demo form.

Starting URL: https://www.orangehrm.com/

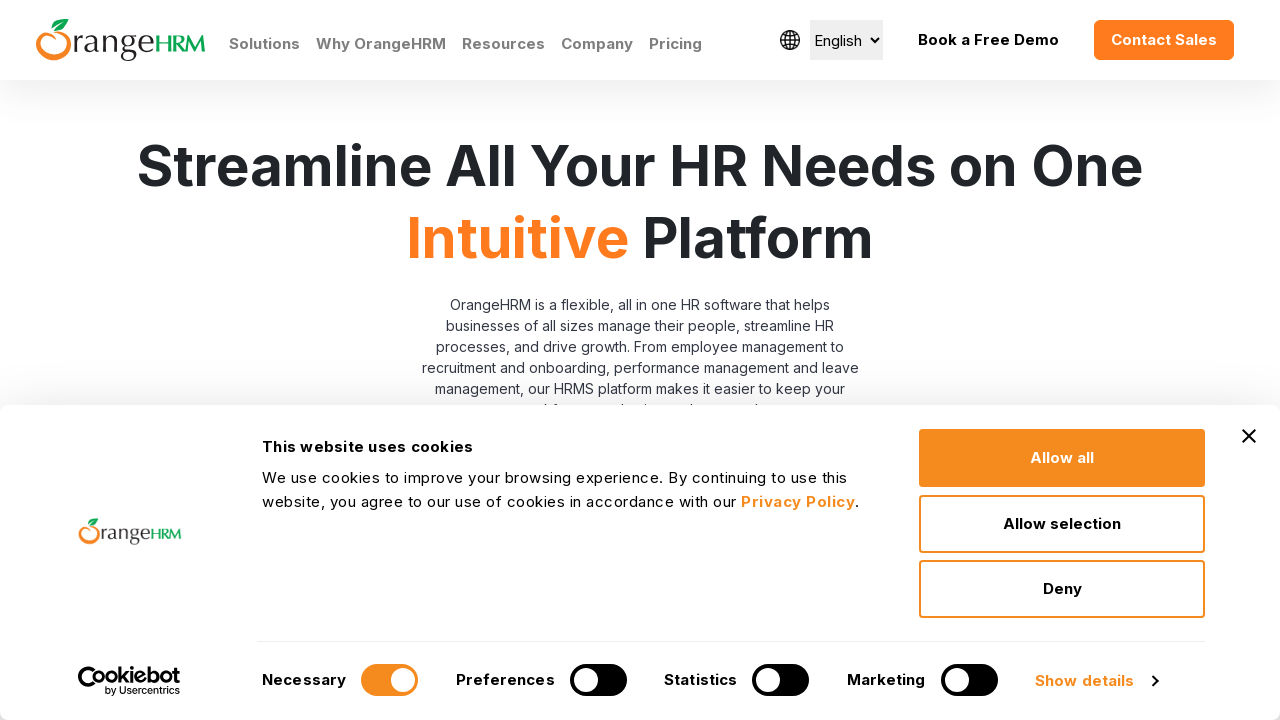

Located 'Book a Free Demo' button using text locator
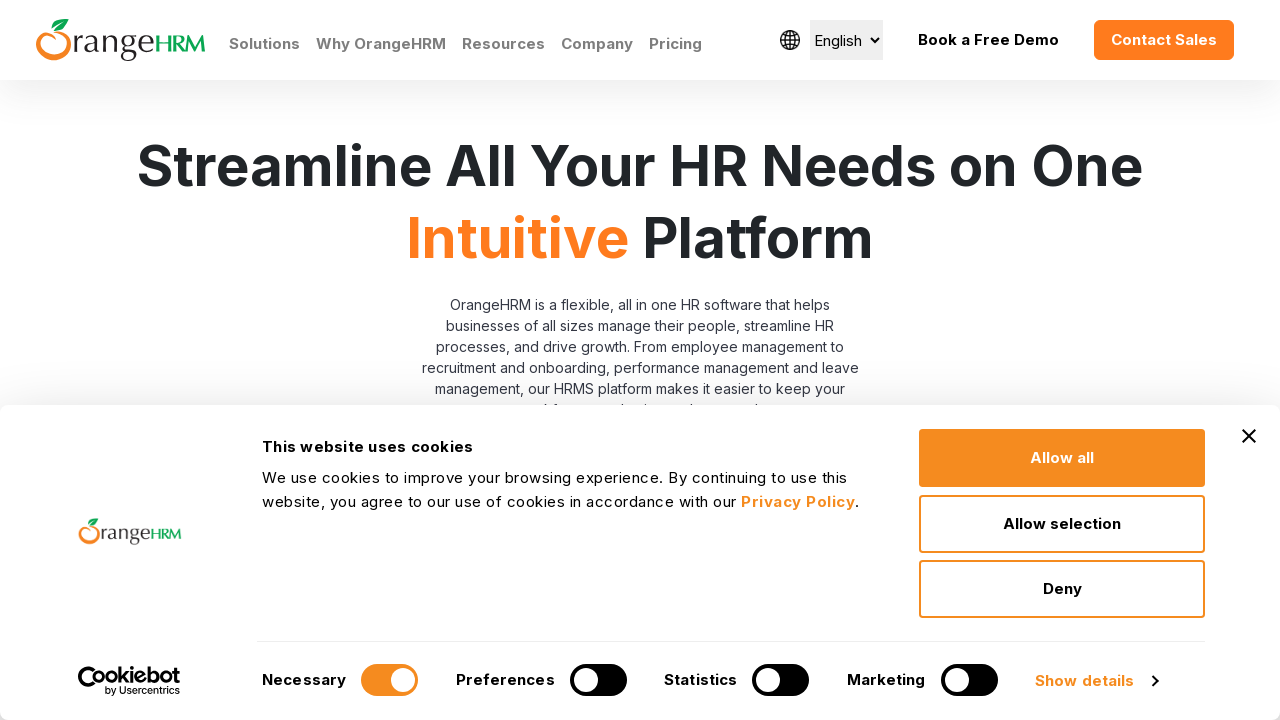

Verified 'Book a Free Demo' button is visible
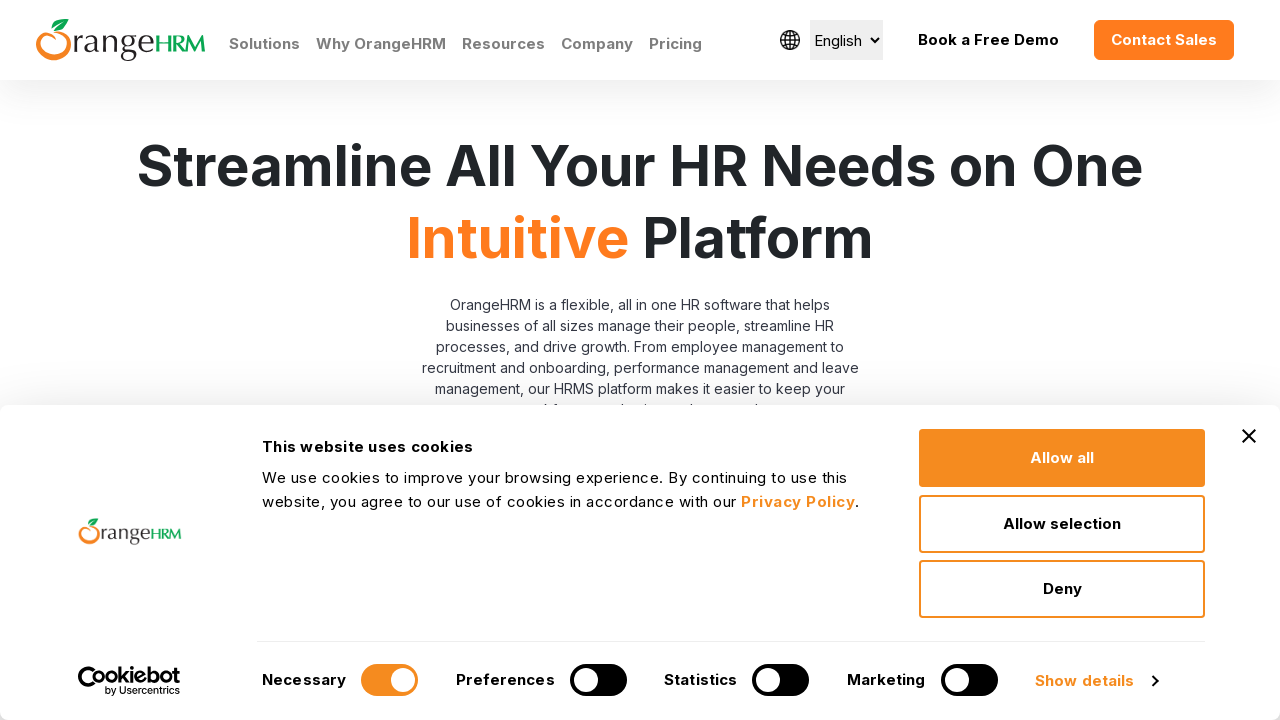

Hovered over 'Book a Free Demo' button at (988, 40) on internal:text="Book a Free Demo"i >> nth=-1
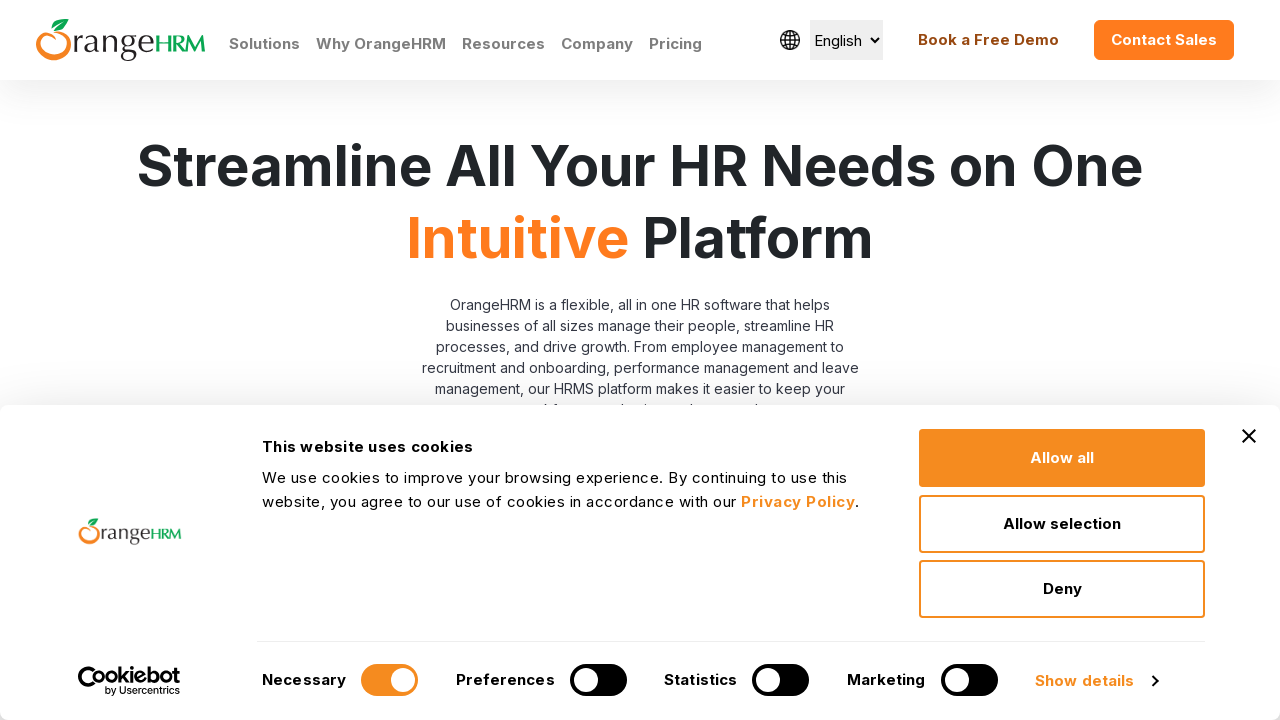

Clicked 'Book a Free Demo' button at (988, 40) on internal:text="Book a Free Demo"i >> nth=-1
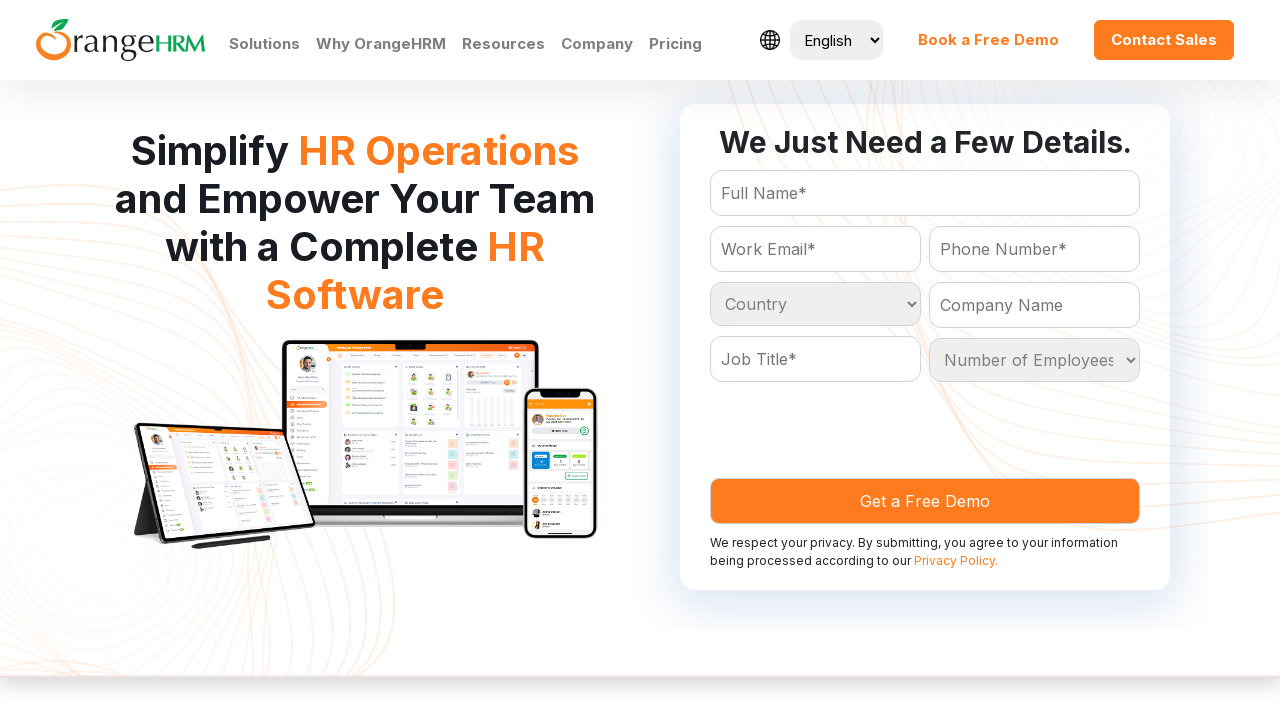

Waited 2 seconds for page to load after clicking button
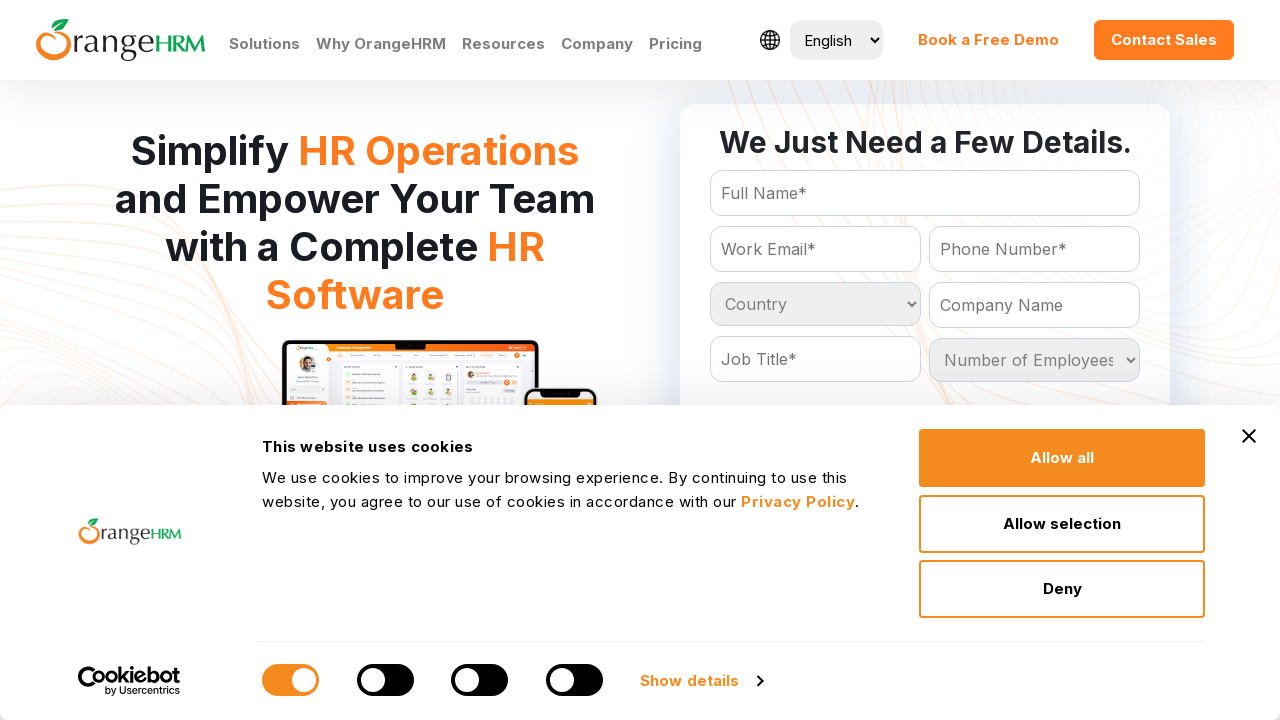

Located country dropdown options in demo form
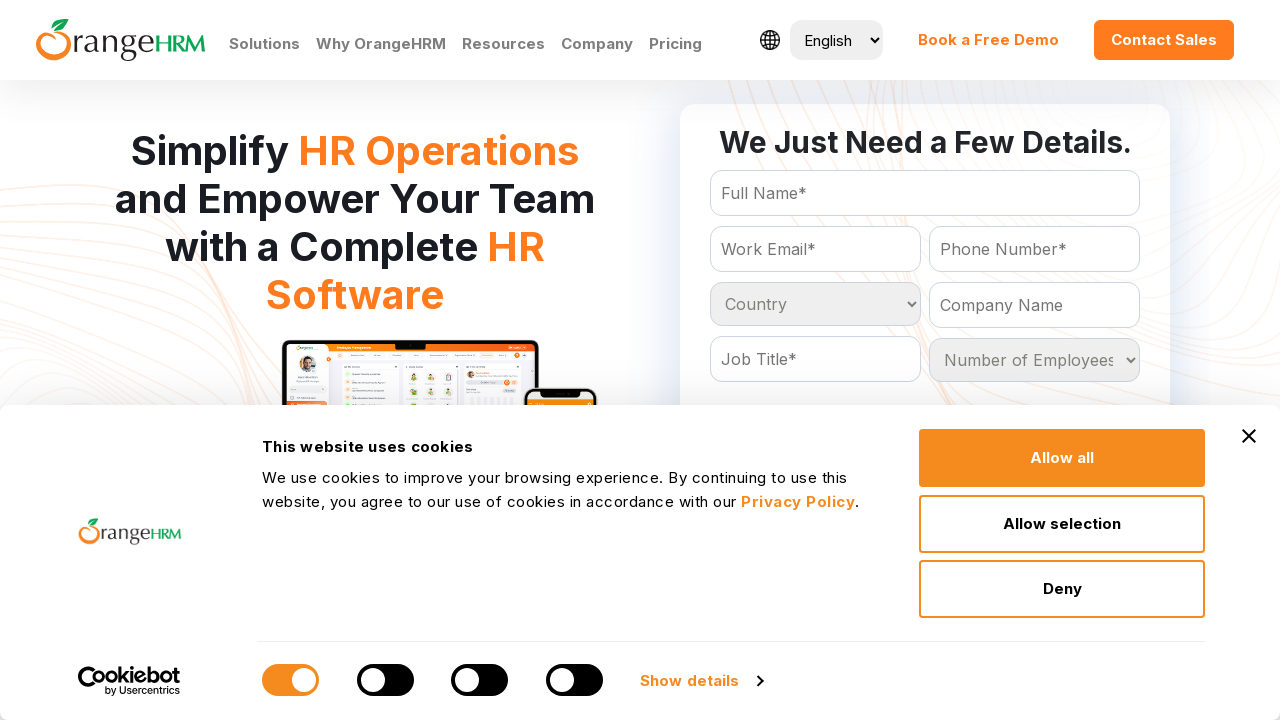

Counted country options: 233 options found
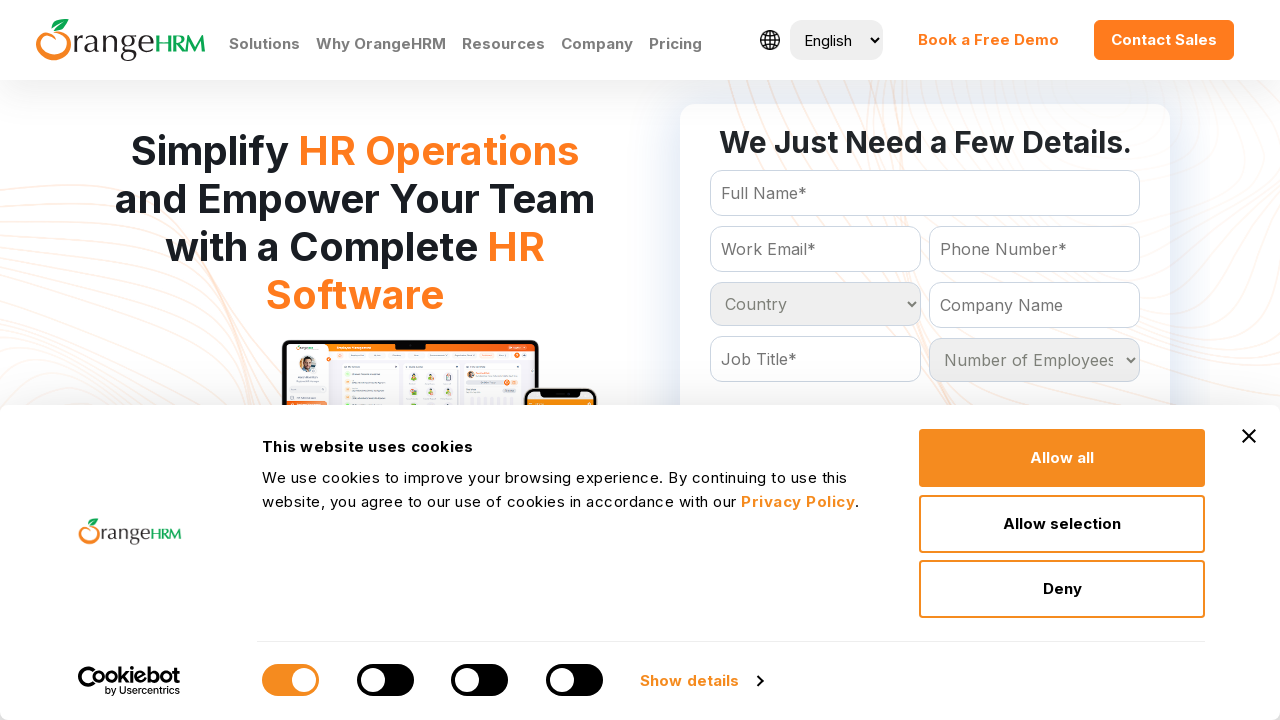

Retrieved all country option text contents
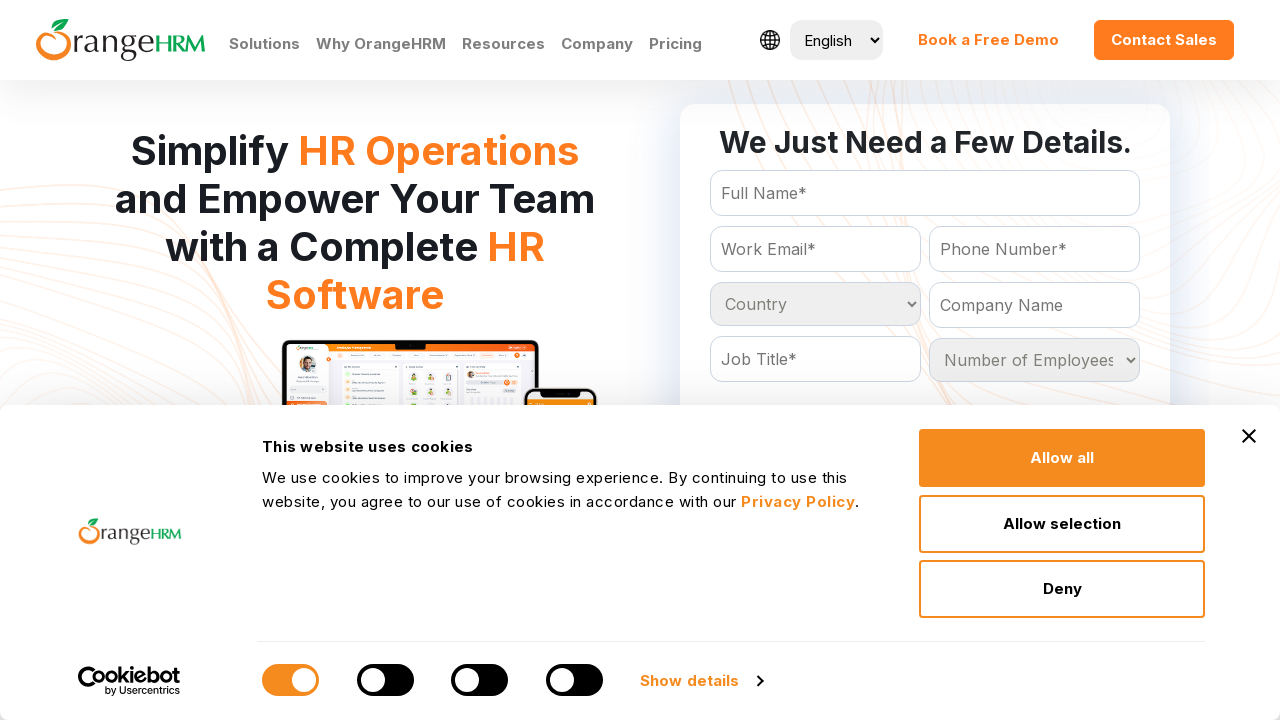

Retrieved 5th country option: Andorra
	
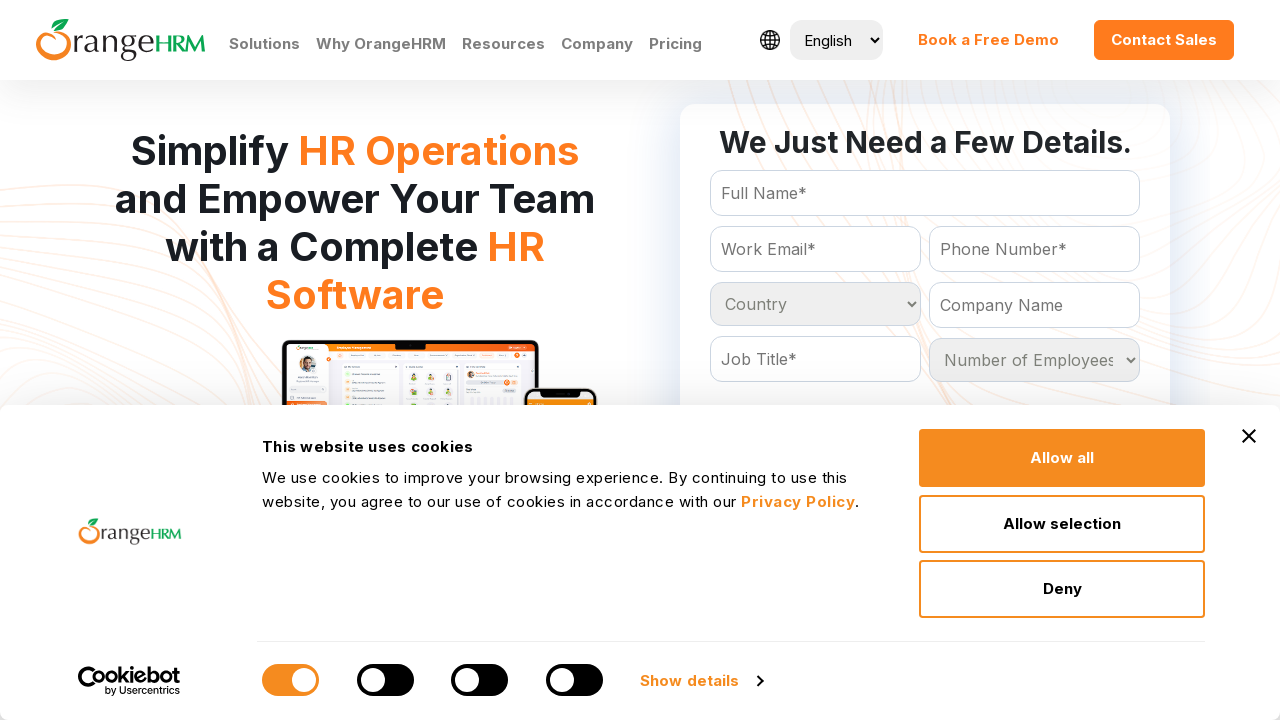

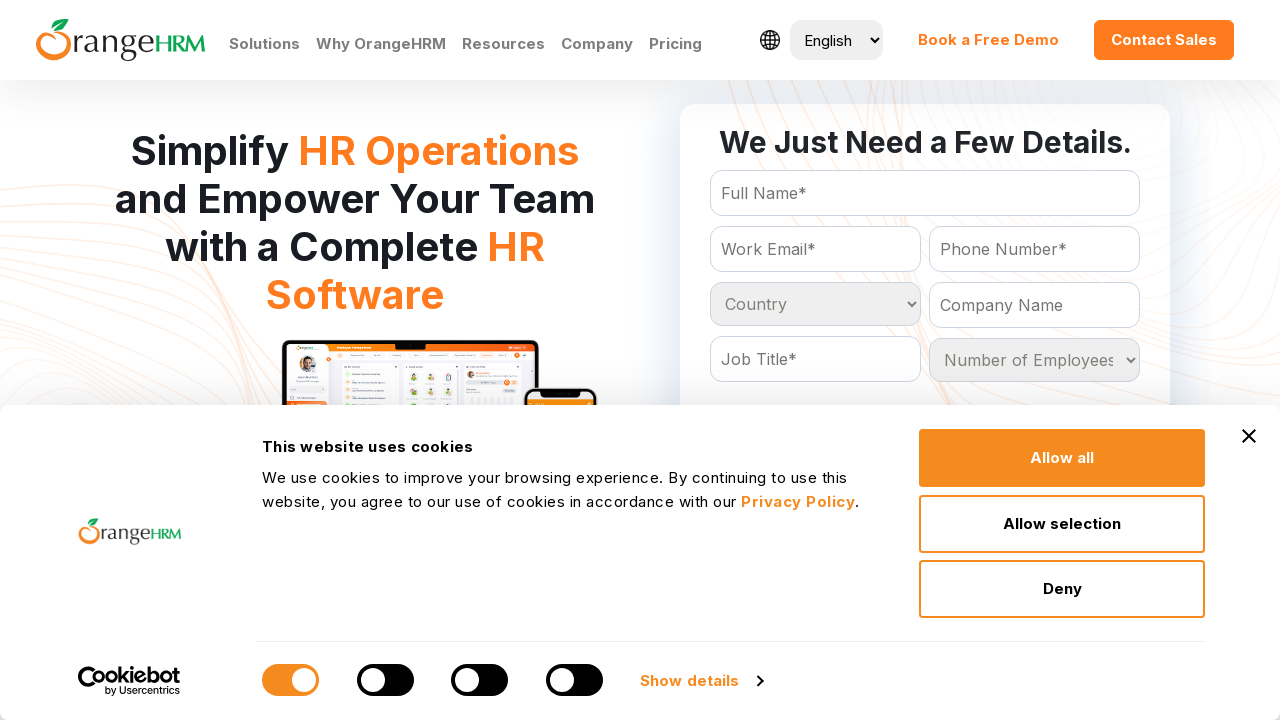